Tests explicit wait functionality by clicking a button and waiting for text to appear

Starting URL: http://seleniumpractise.blogspot.com/2016/08/how-to-use-explicit-wait-in-selenium.html

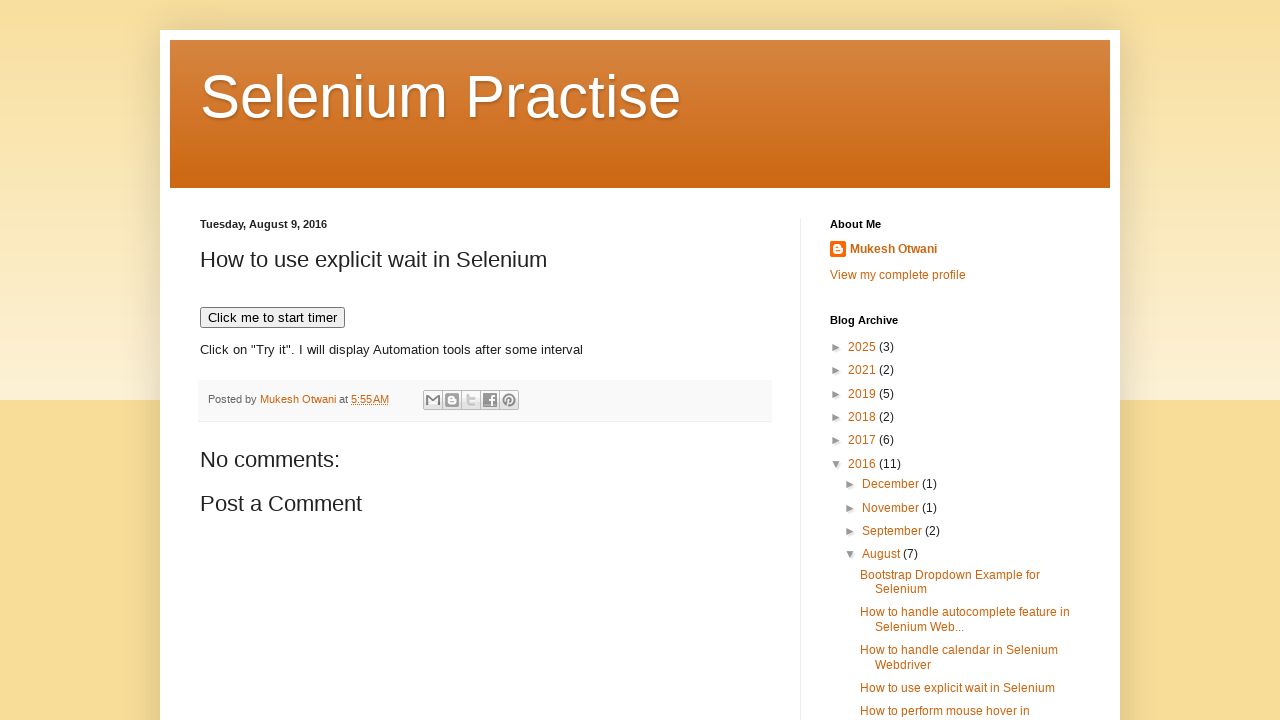

Clicked button to trigger timer at (272, 318) on button[onclick='timedText()']
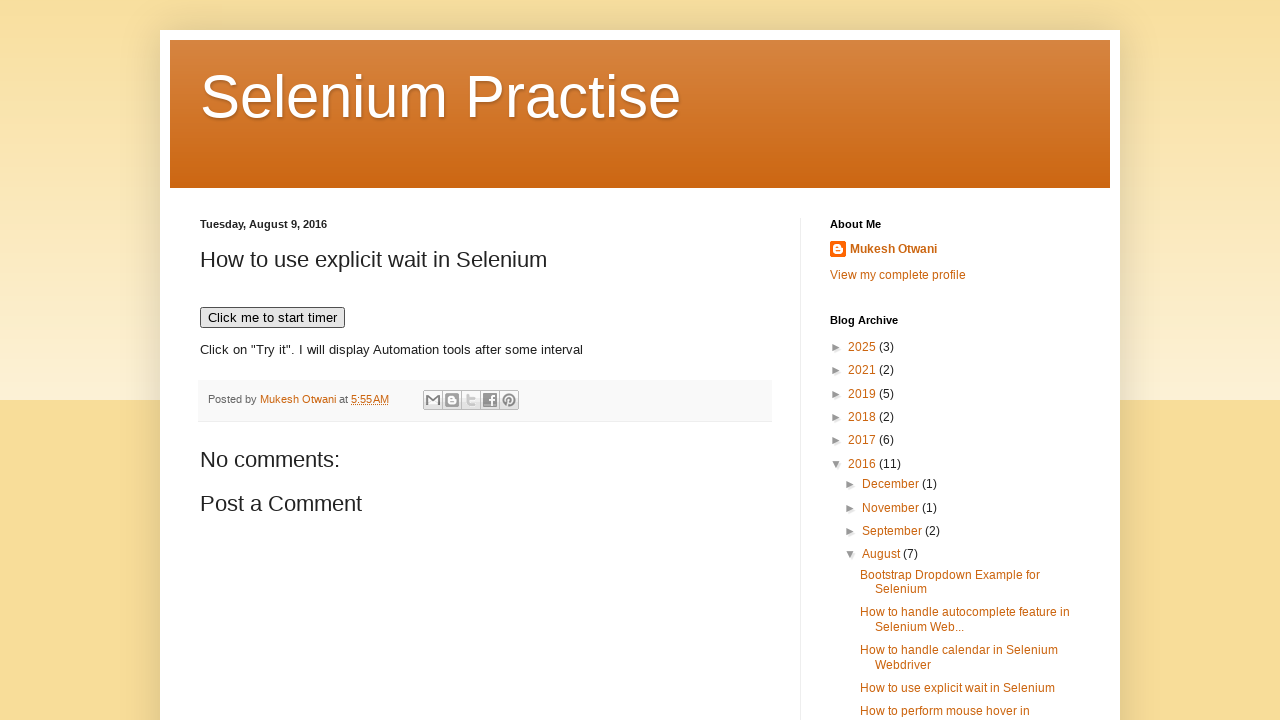

Waited for 'WebDriver' text to appear and become visible
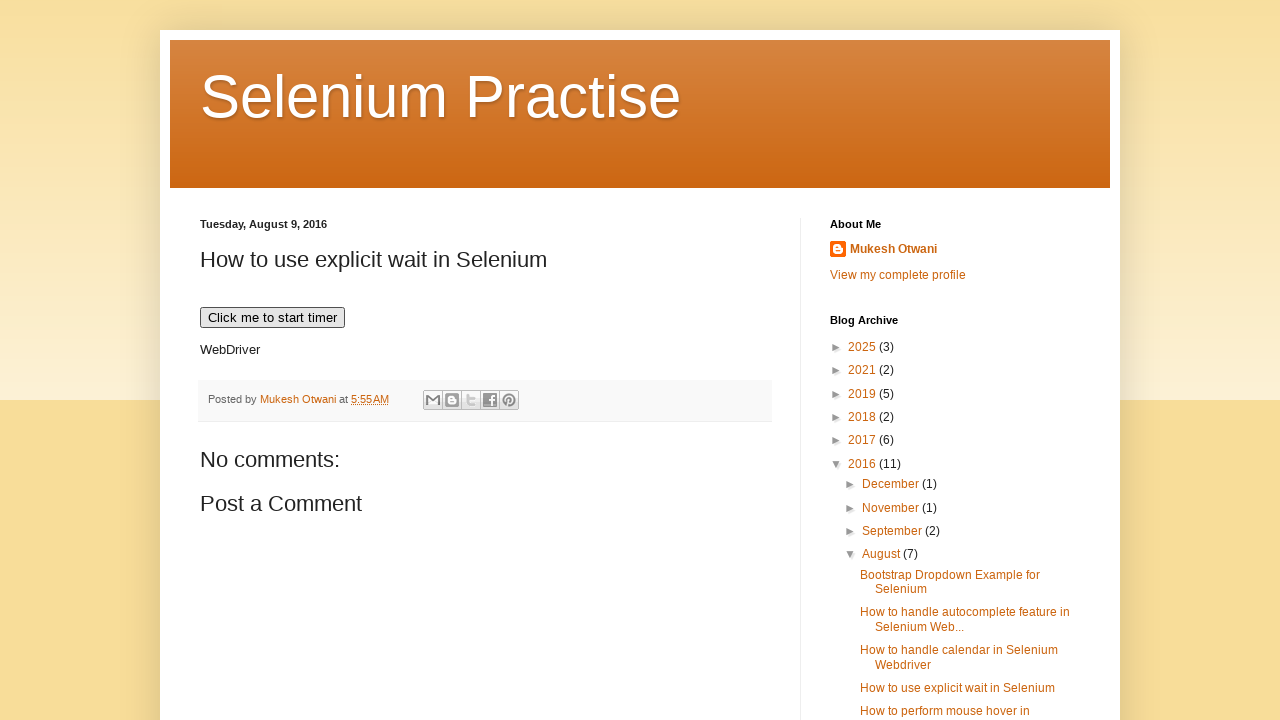

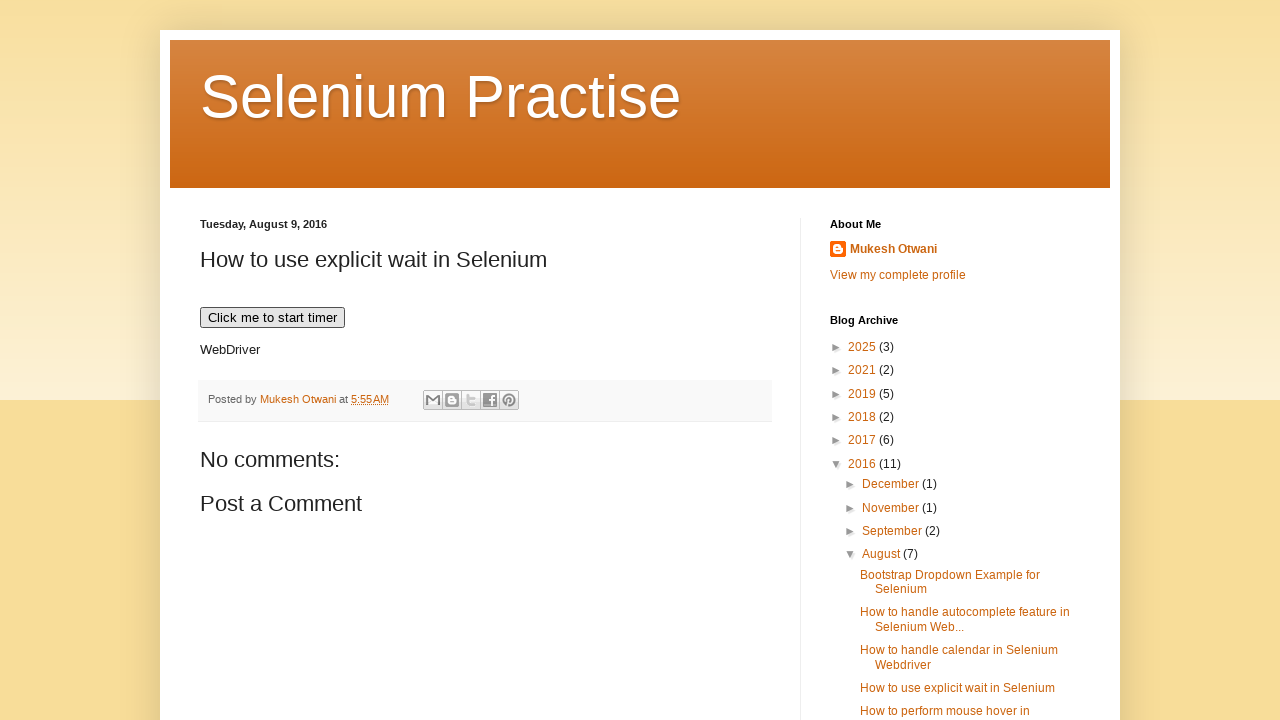